Tests multiple selection using Ctrl+click to select non-consecutive items from a list

Starting URL: https://automationfc.github.io/jquery-selectable/

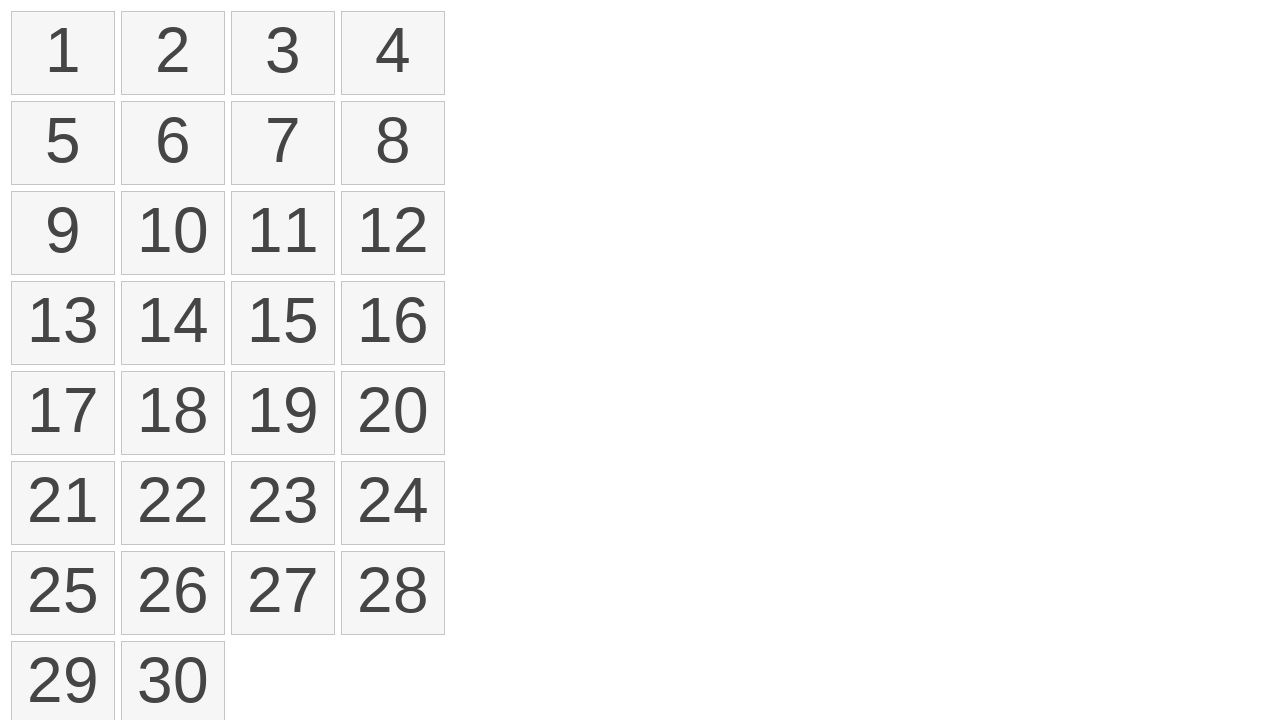

Clicked first item at index 0 to start selection at (63, 53) on #selectable li >> nth=0
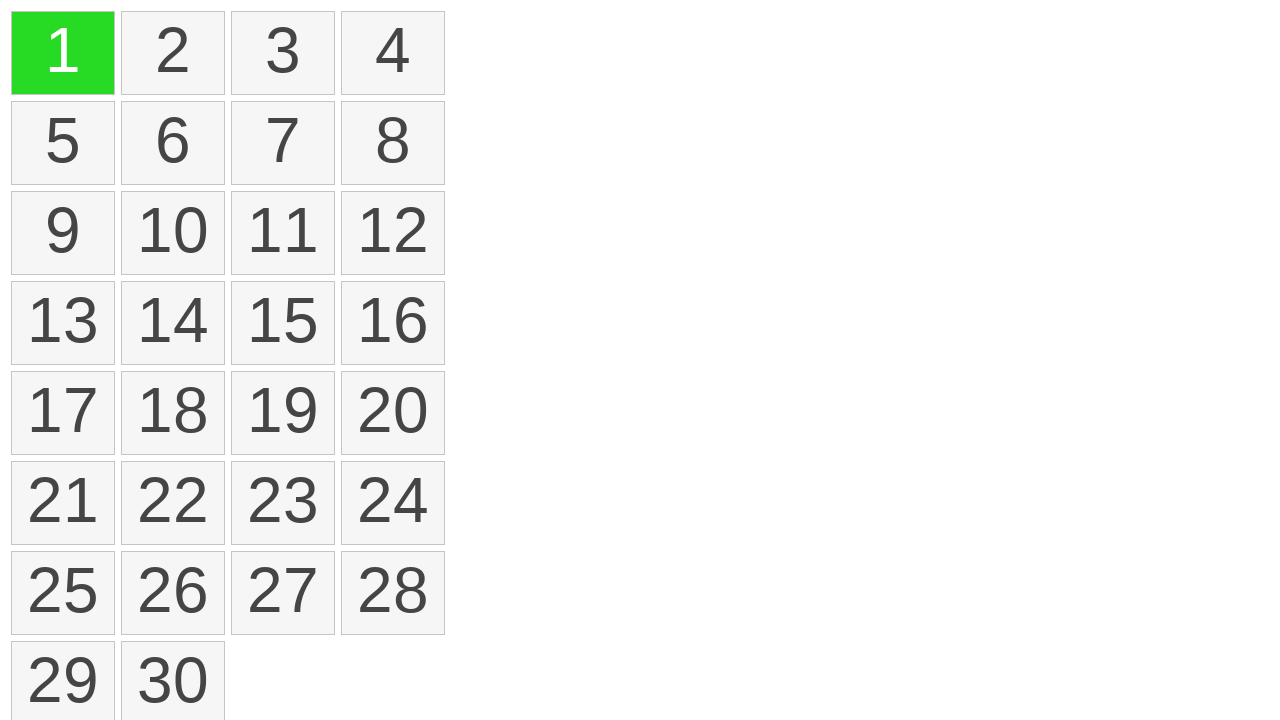

Ctrl+clicked item at index 2 to add to selection at (283, 53) on #selectable li >> nth=2
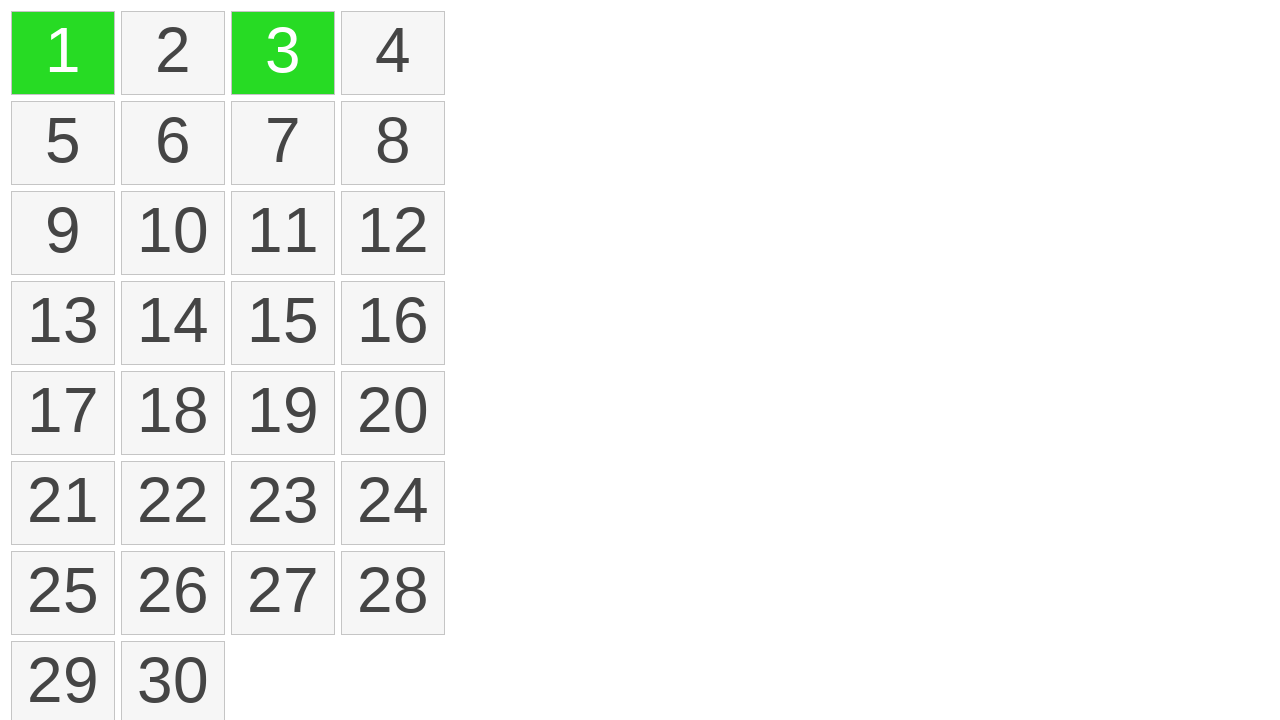

Ctrl+clicked item at index 4 to add to selection at (63, 143) on #selectable li >> nth=4
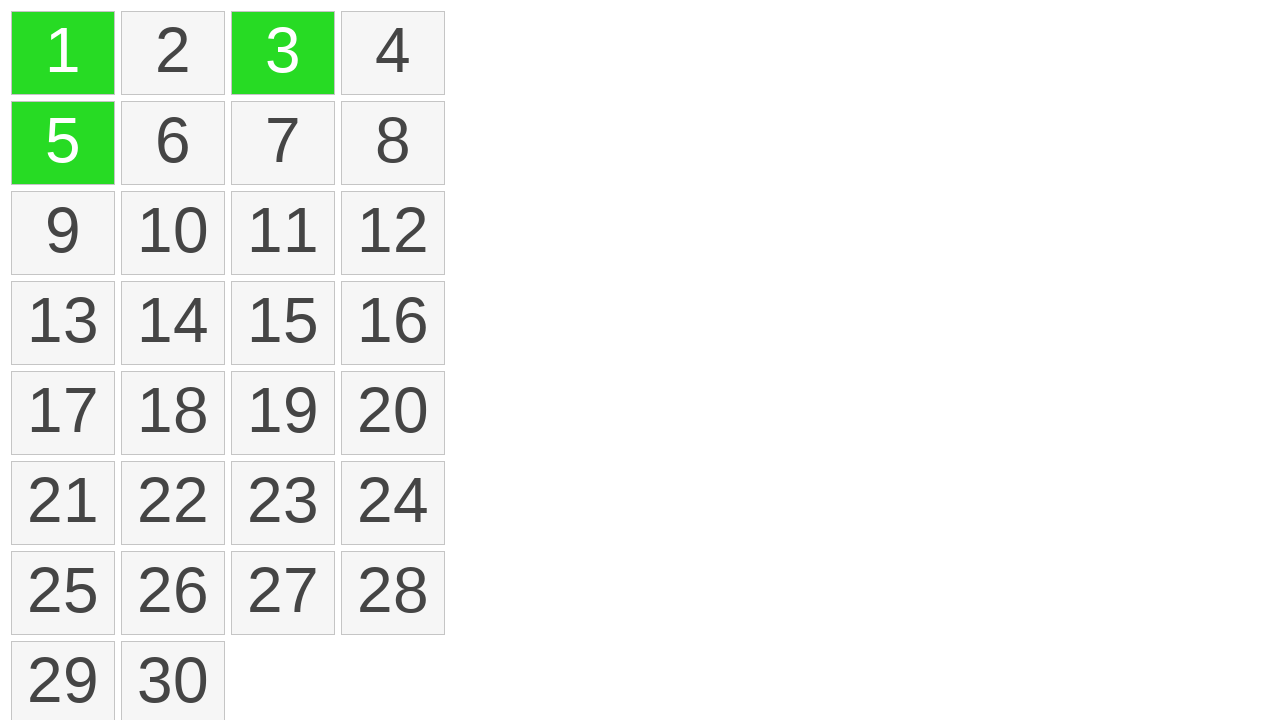

Ctrl+clicked item at index 7 to add to selection at (393, 143) on #selectable li >> nth=7
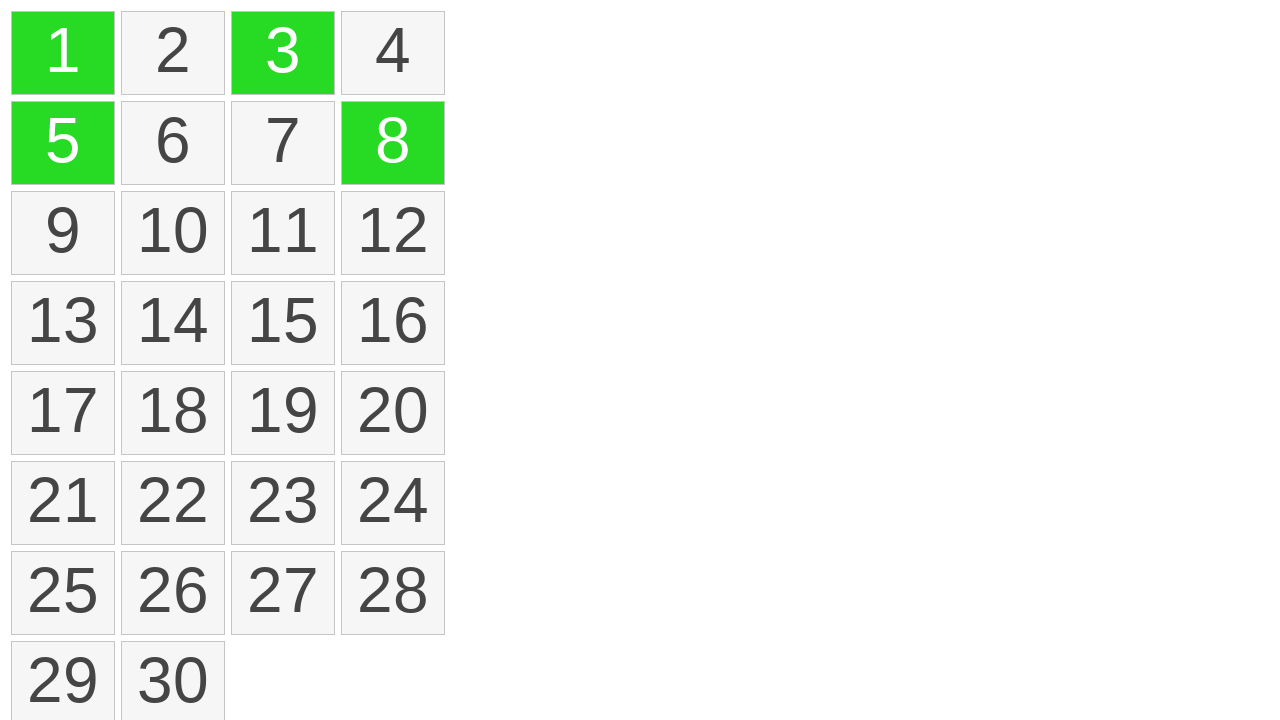

Ctrl+clicked item at index 10 to add to selection at (283, 233) on #selectable li >> nth=10
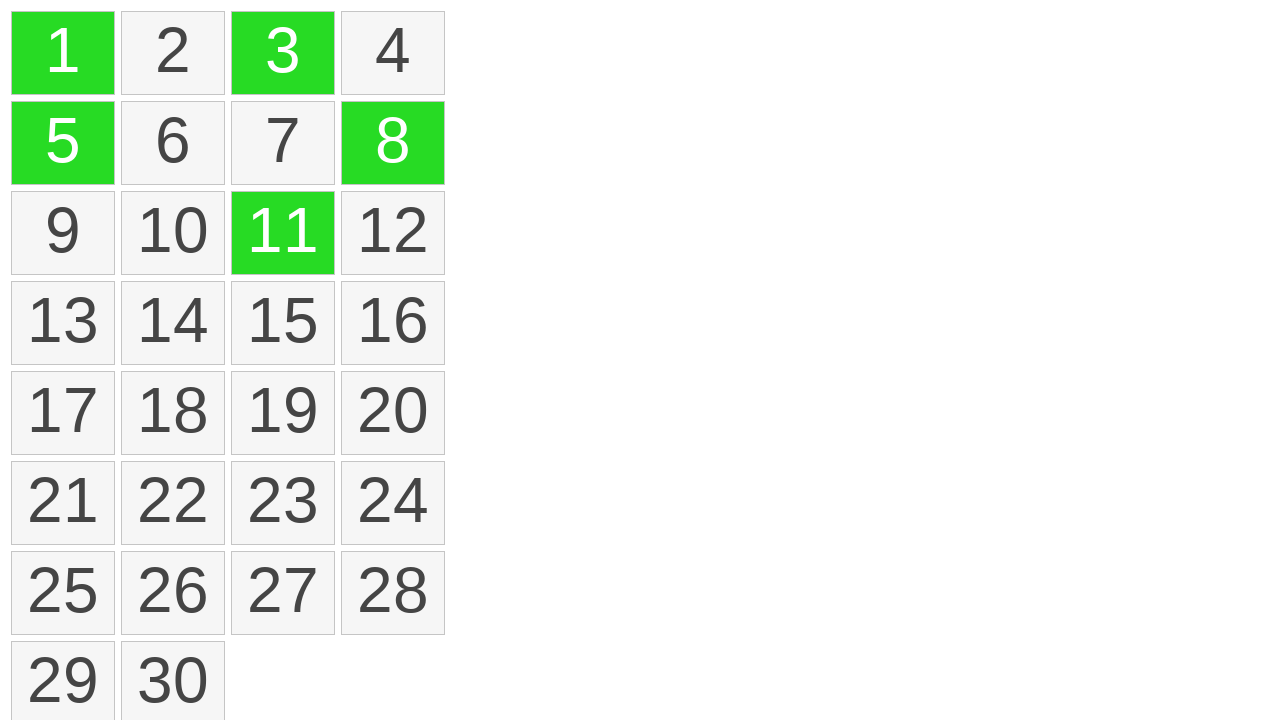

Retrieved all selected items from the list
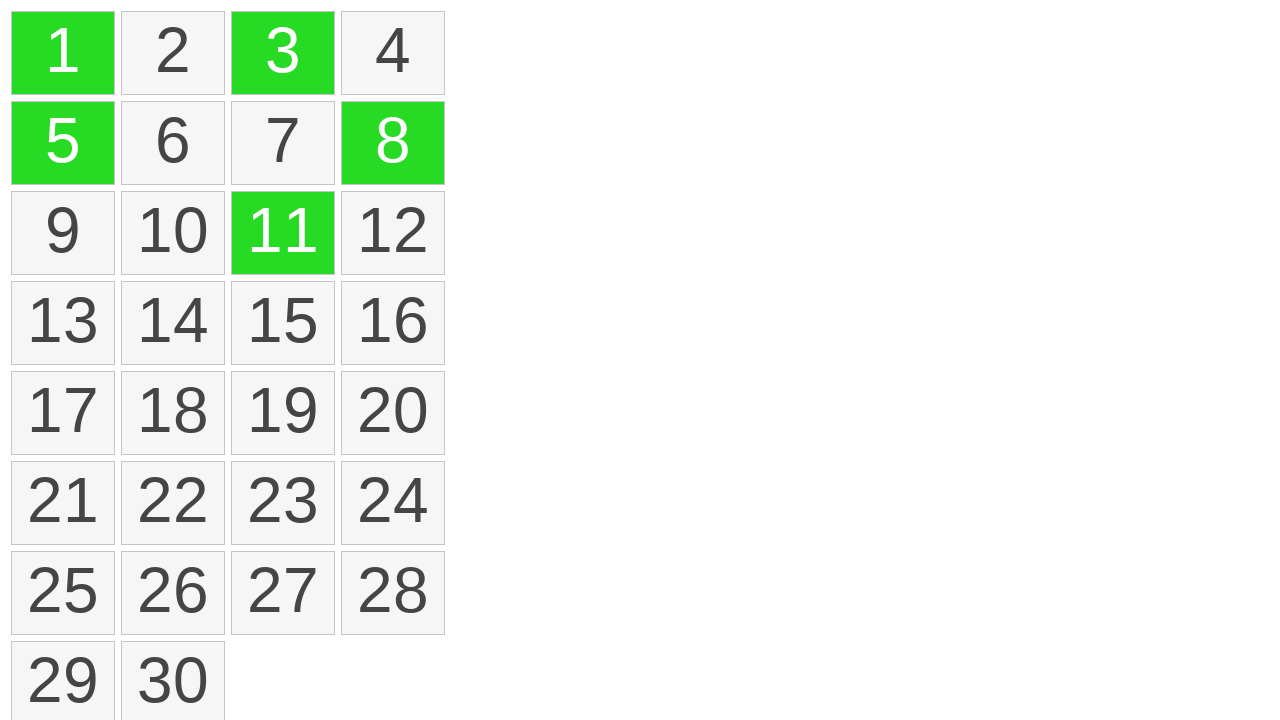

Verified that exactly 5 items are selected
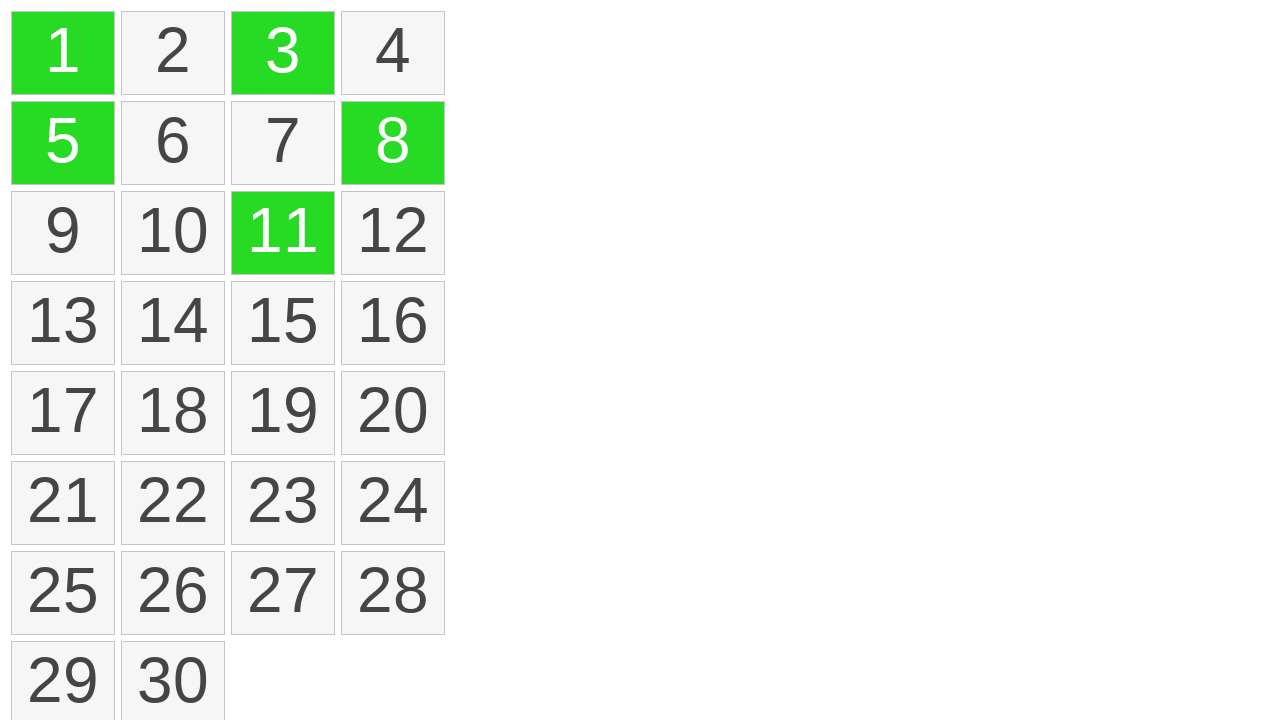

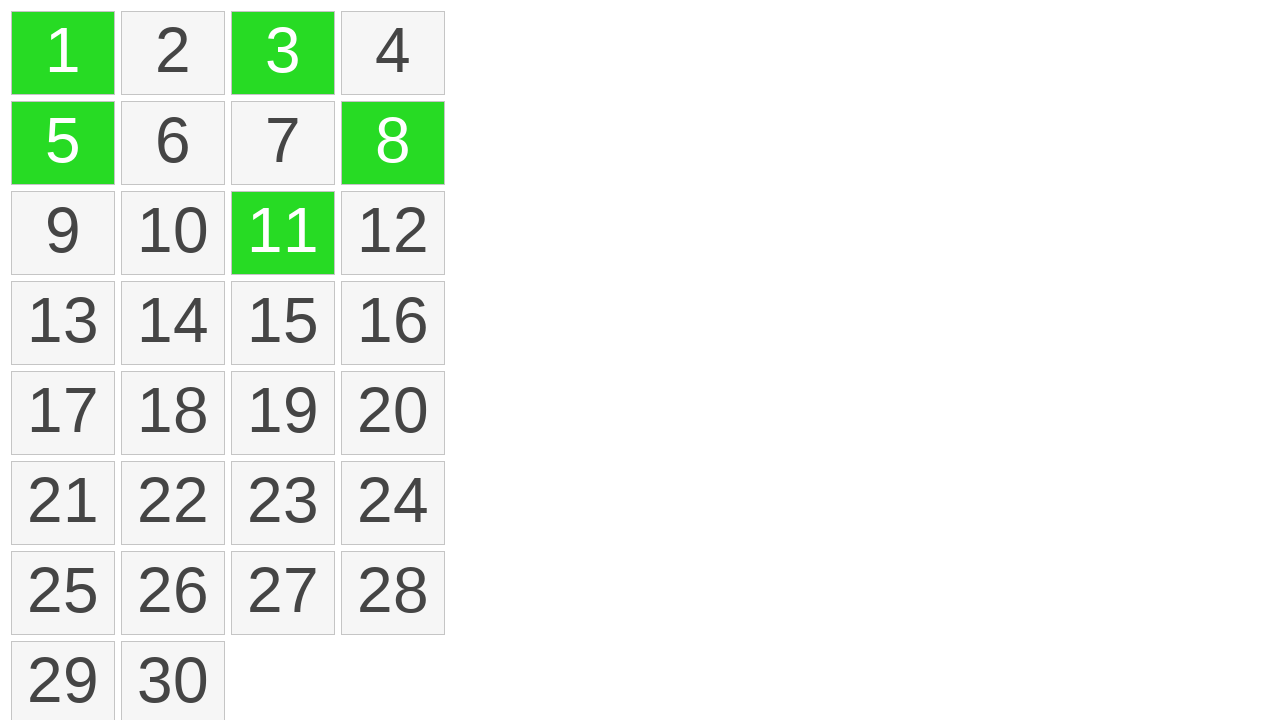